Tests window handling functionality by filling a form field, opening a new tab, switching between windows, and verifying window context

Starting URL: https://www.hyrtutorials.com/p/window-handles-practice.html

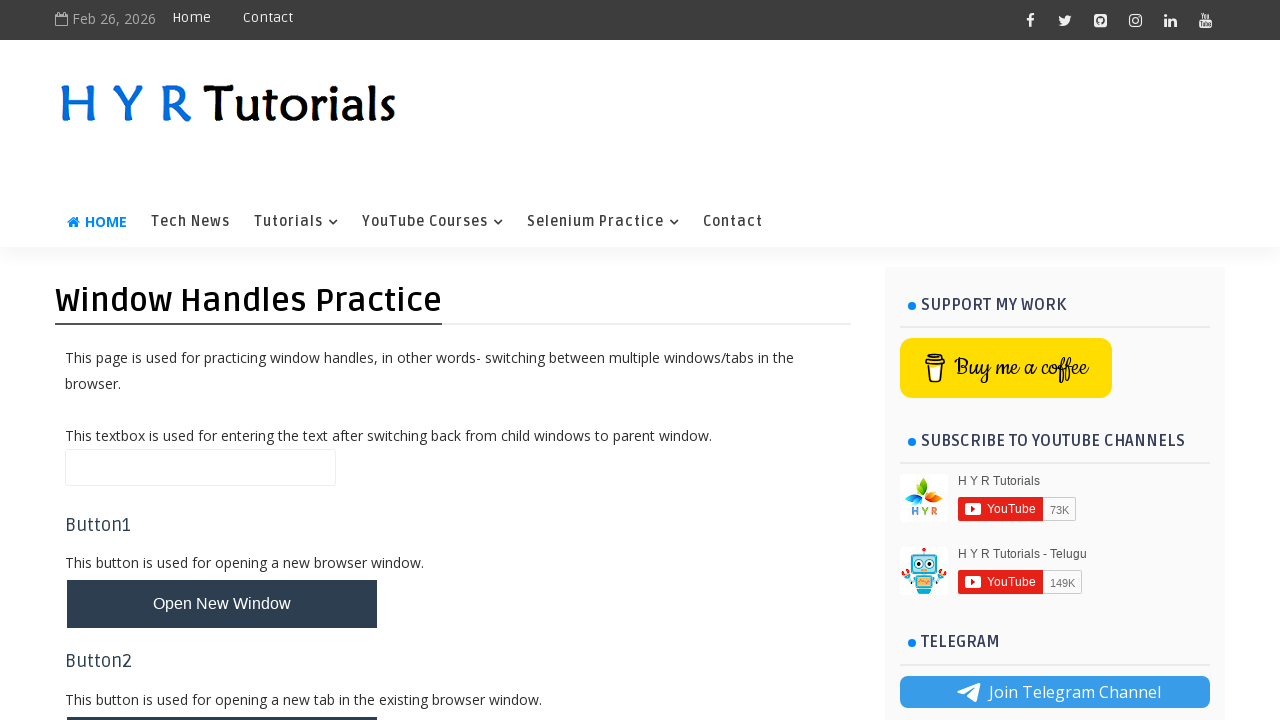

Filled name field with 'Custom Test' on #name
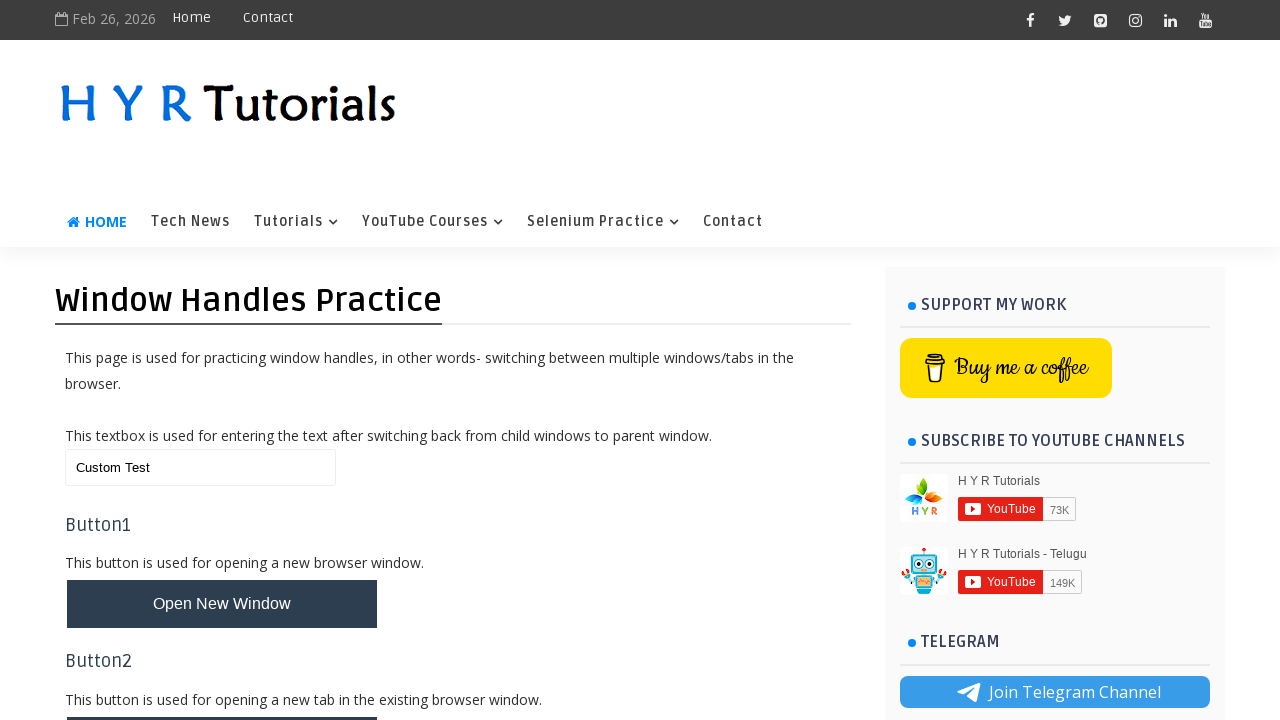

Clicked button to open new tab at (222, 696) on #newTabBtn
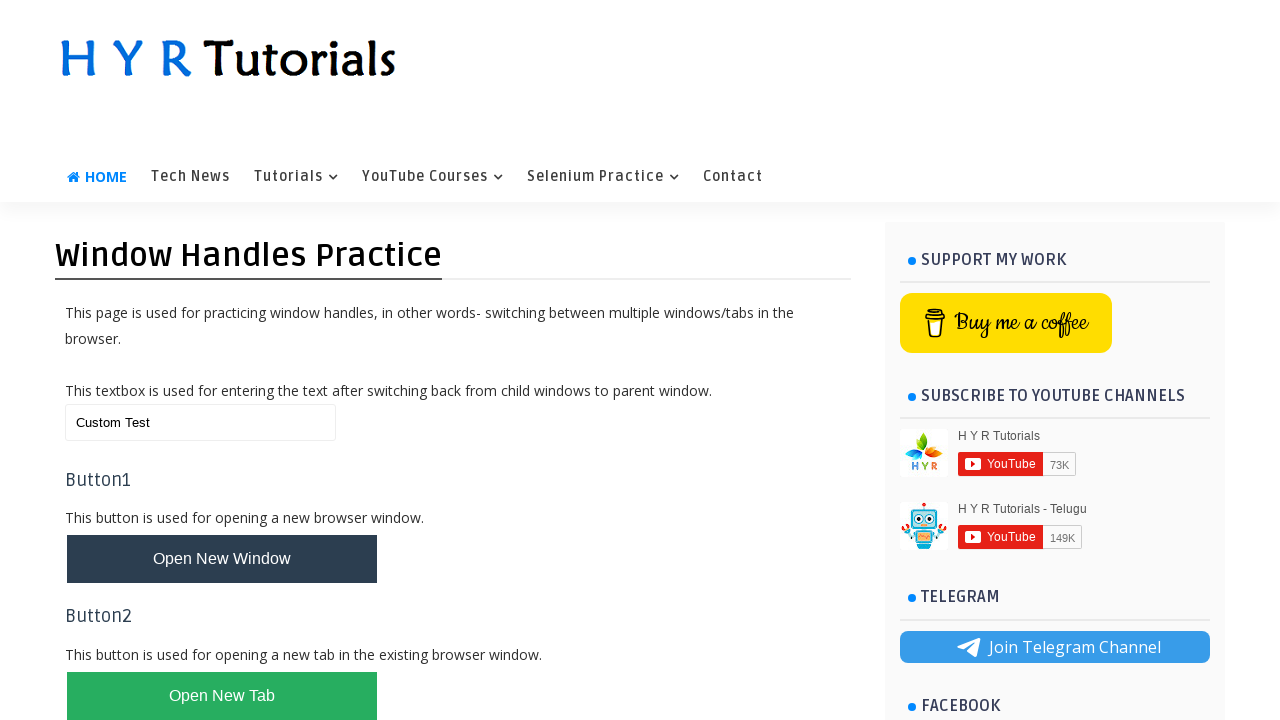

New tab opened and captured
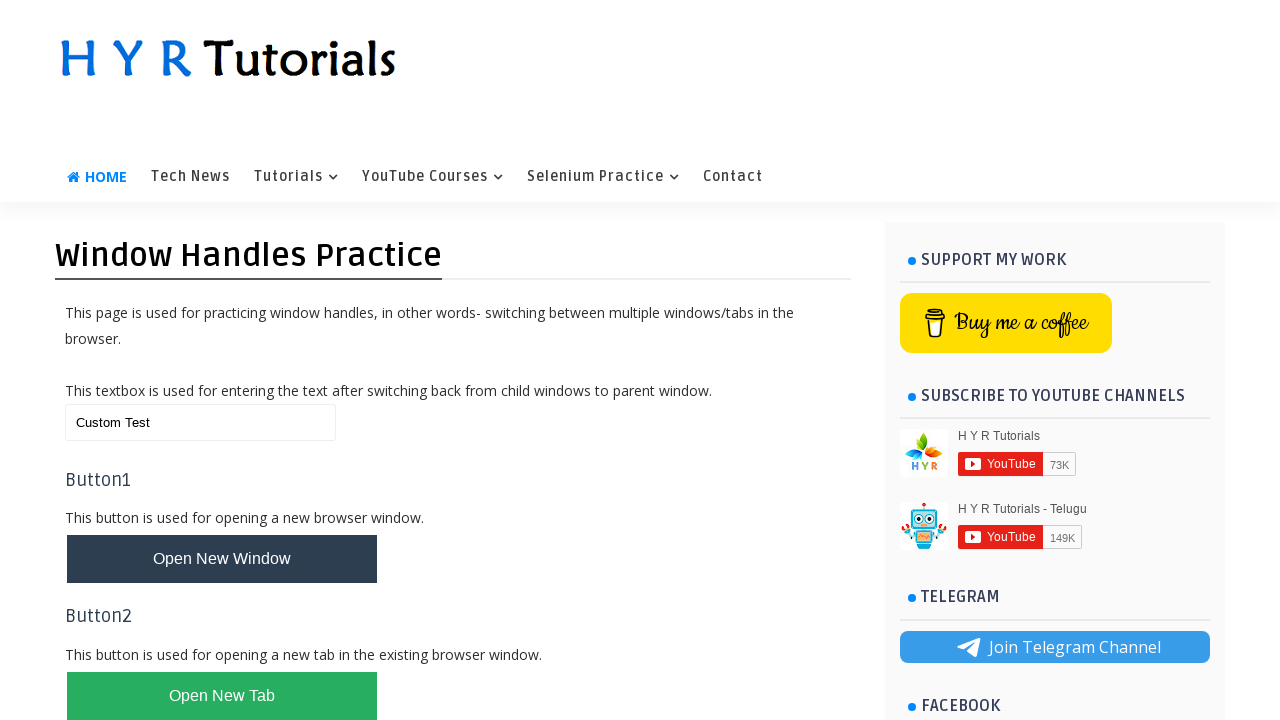

New tab page finished loading
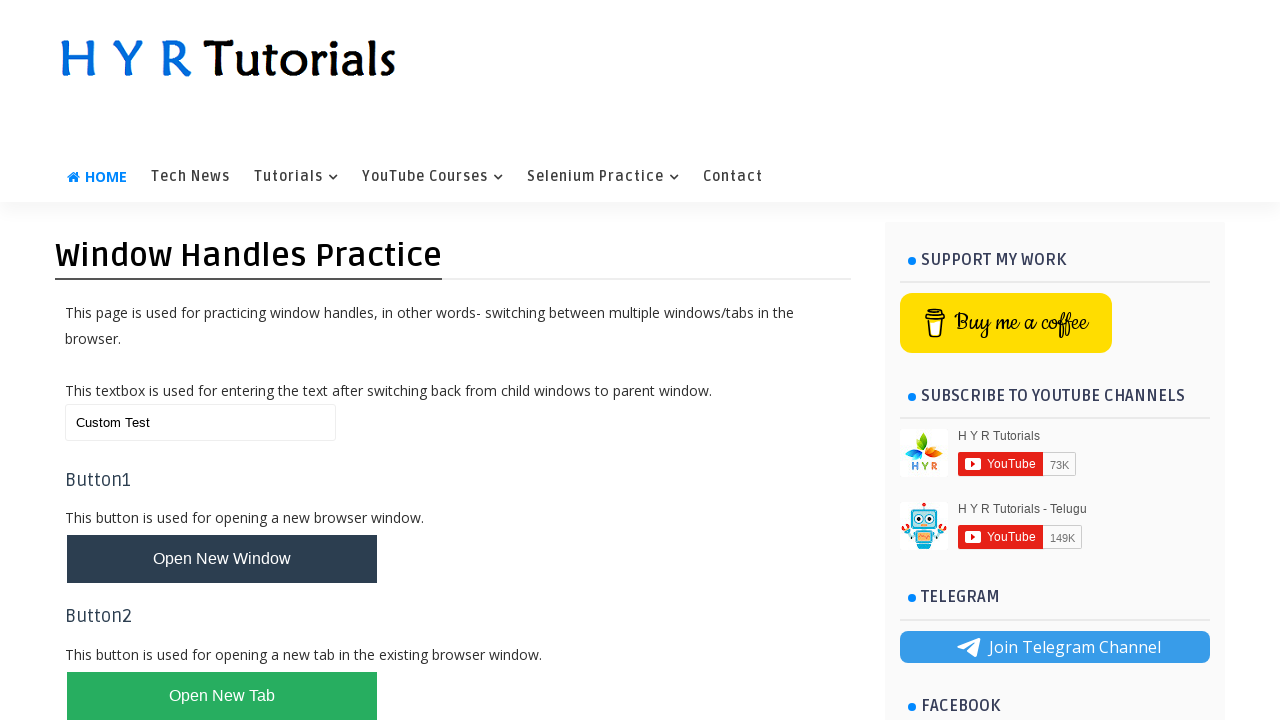

Retrieved new tab title: 'AlertsDemo - H Y R Tutorials'
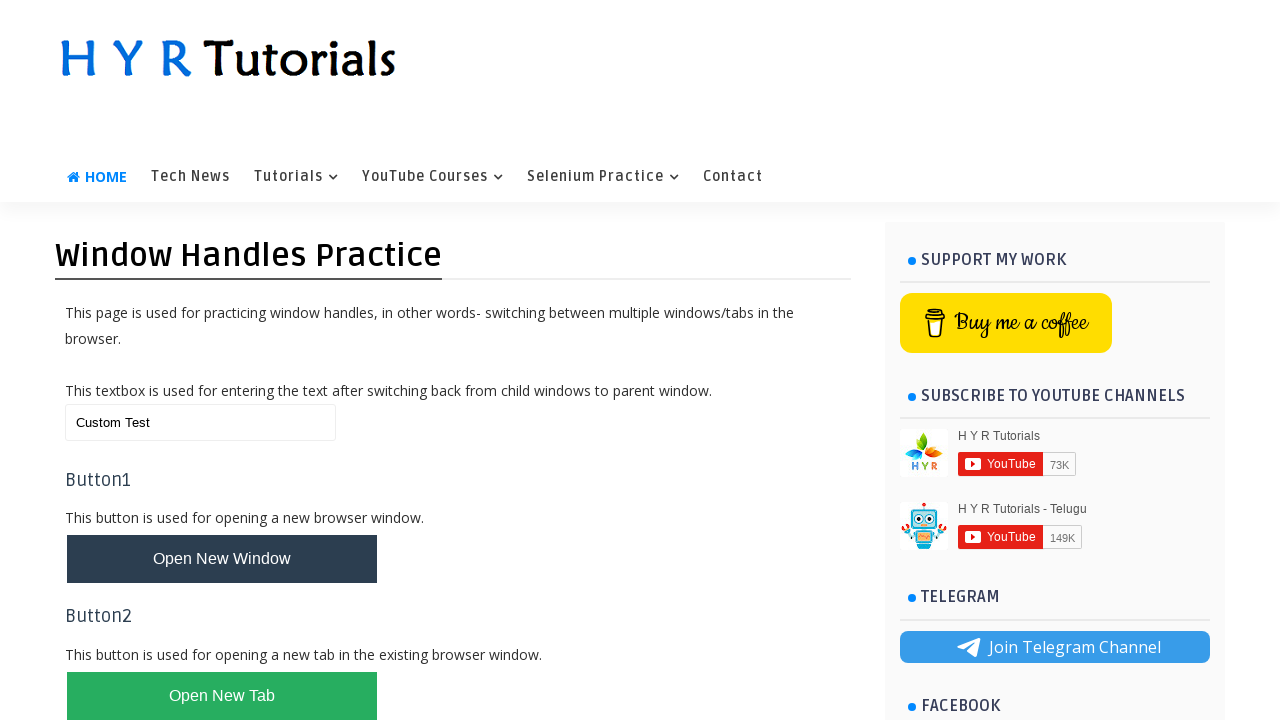

Retrieved new tab URL: 'https://www.hyrtutorials.com/p/alertsdemo.html'
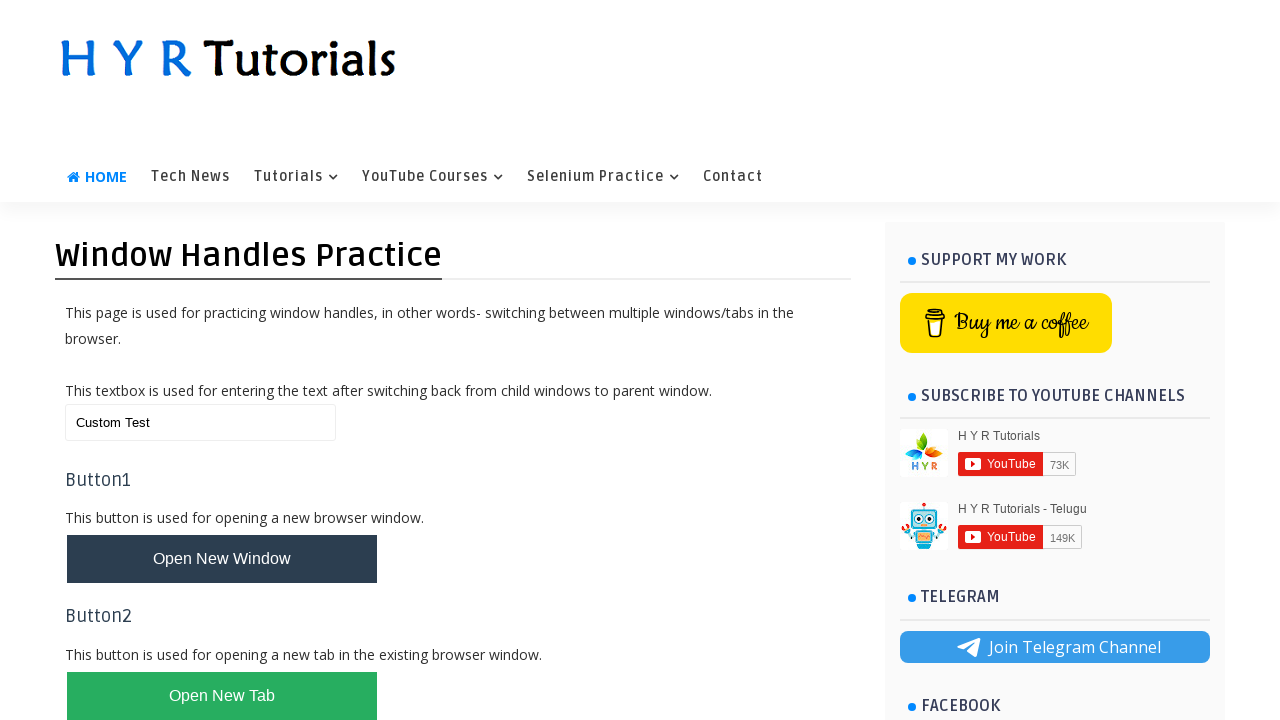

Closed new tab
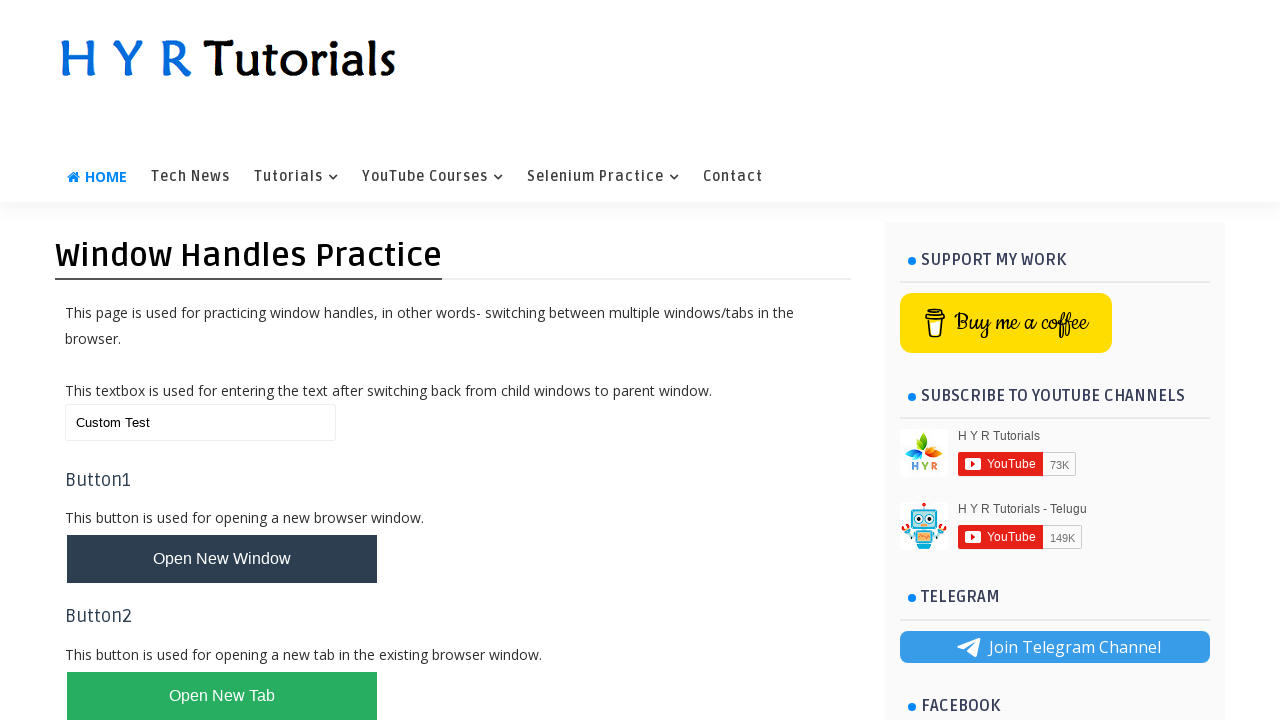

Retrieved main tab title: 'Window Handles Practice - H Y R Tutorials'
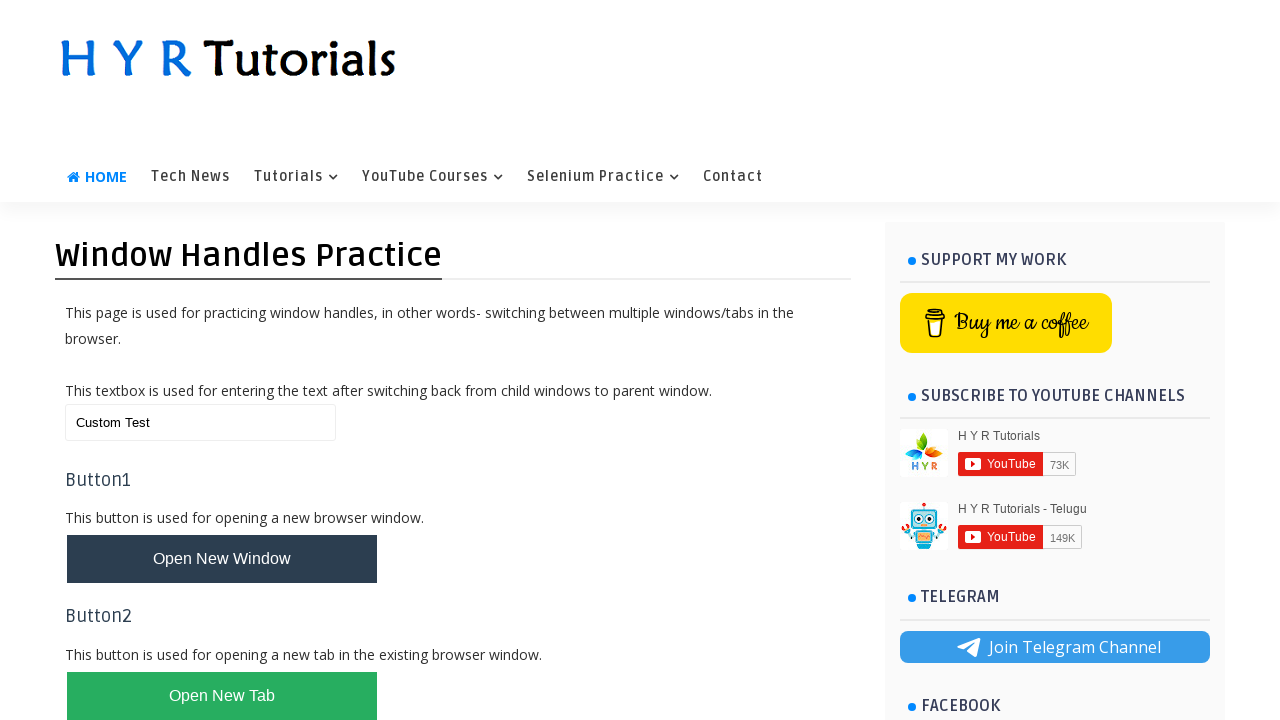

Retrieved main tab URL: 'https://www.hyrtutorials.com/p/window-handles-practice.html'
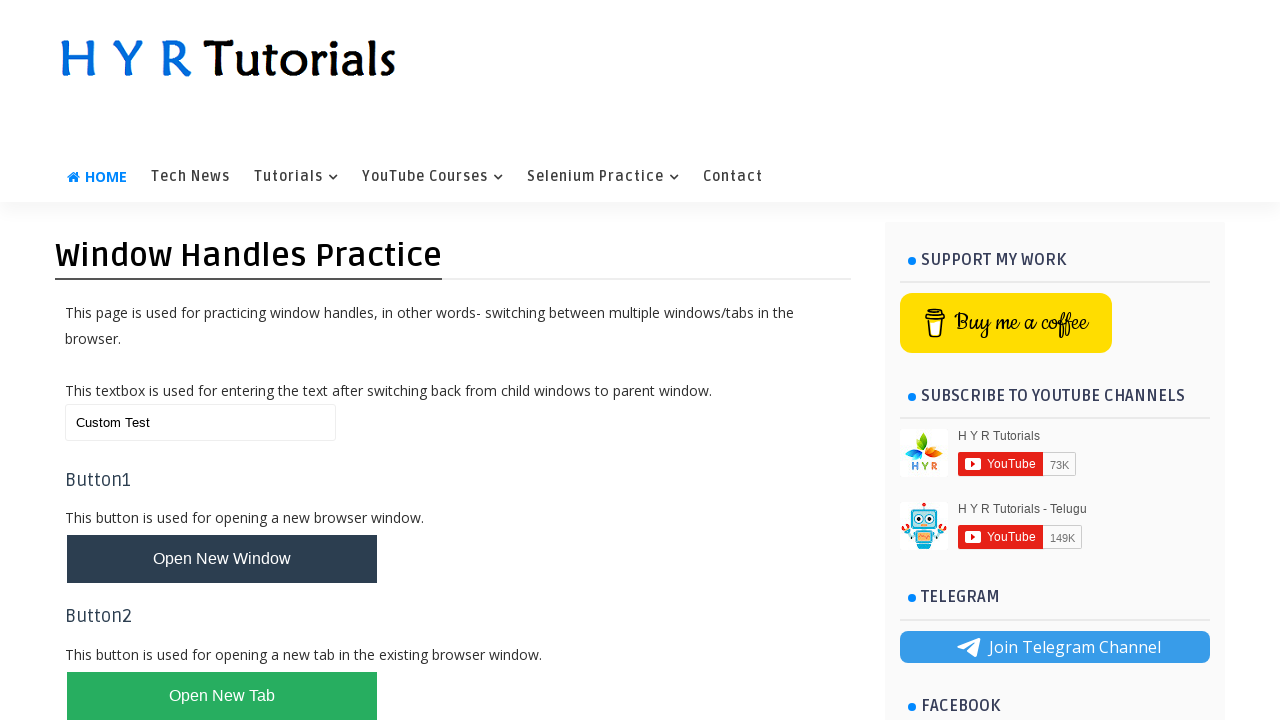

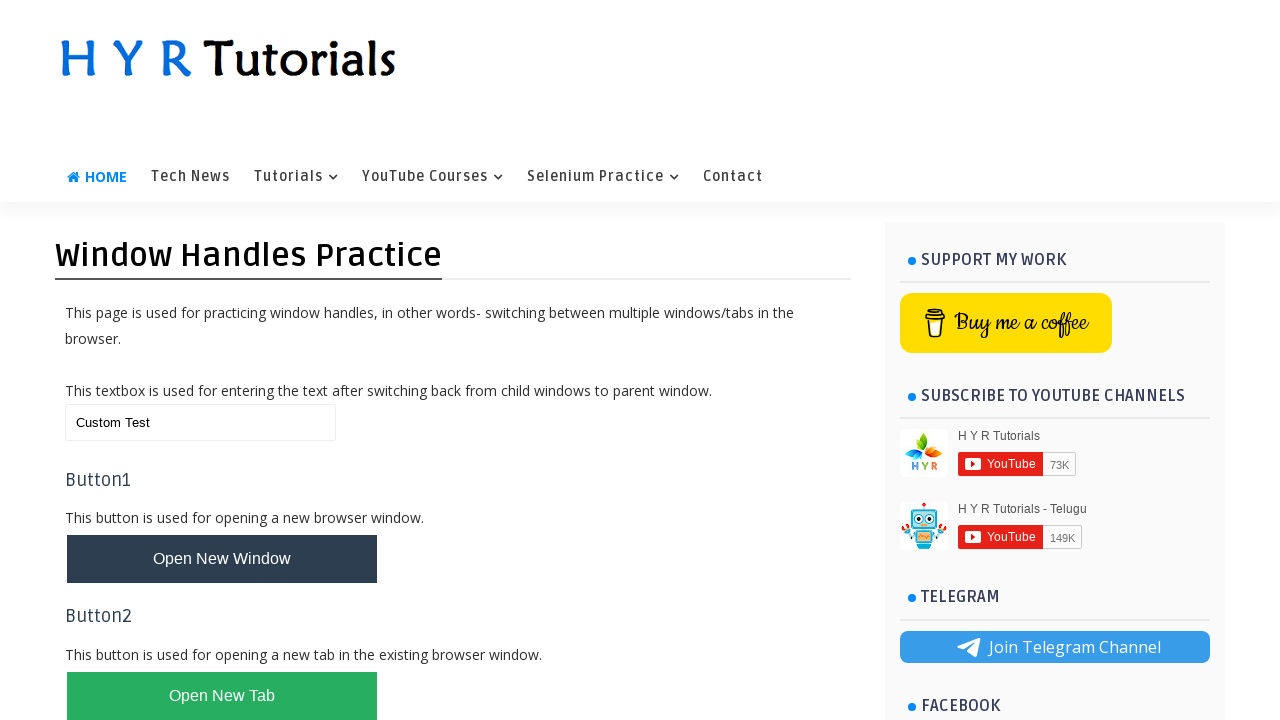